Tests hover tooltip functionality by hovering over an age input field and verifying the tooltip content appears correctly.

Starting URL: https://automationfc.github.io/jquery-tooltip/

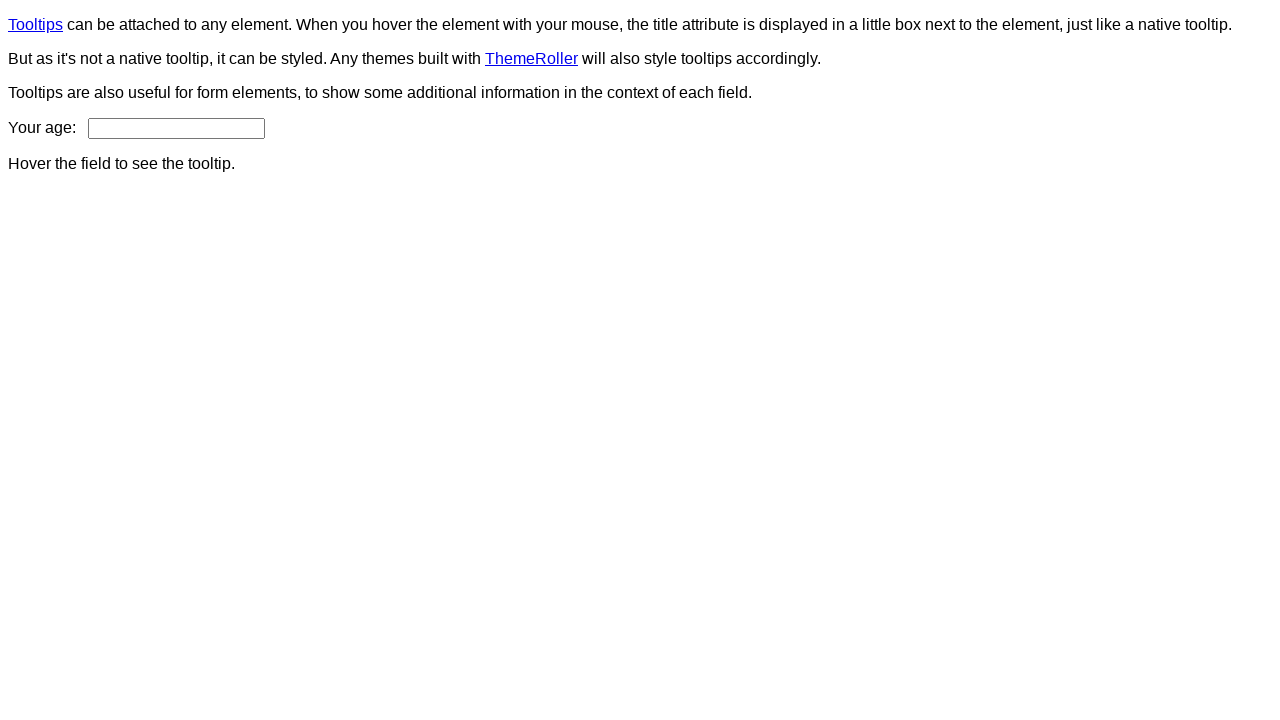

Hovered over age input field to trigger tooltip at (176, 128) on input#age
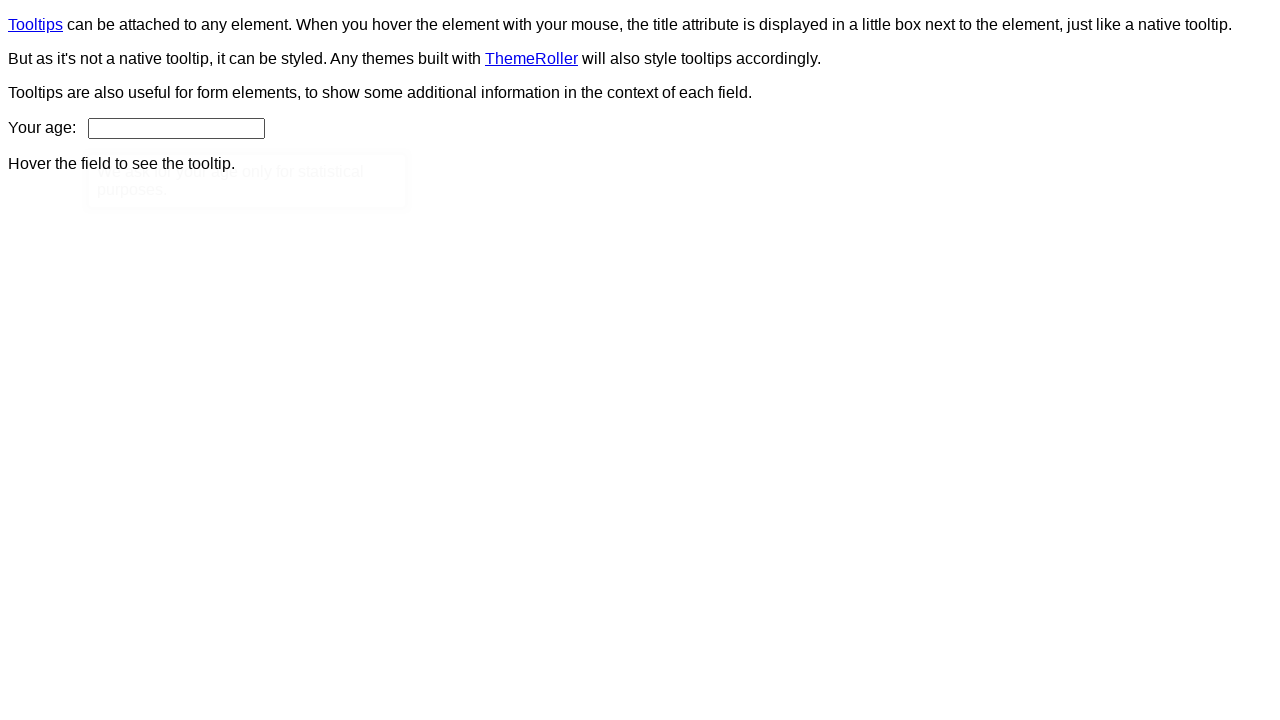

Tooltip appeared and is now visible
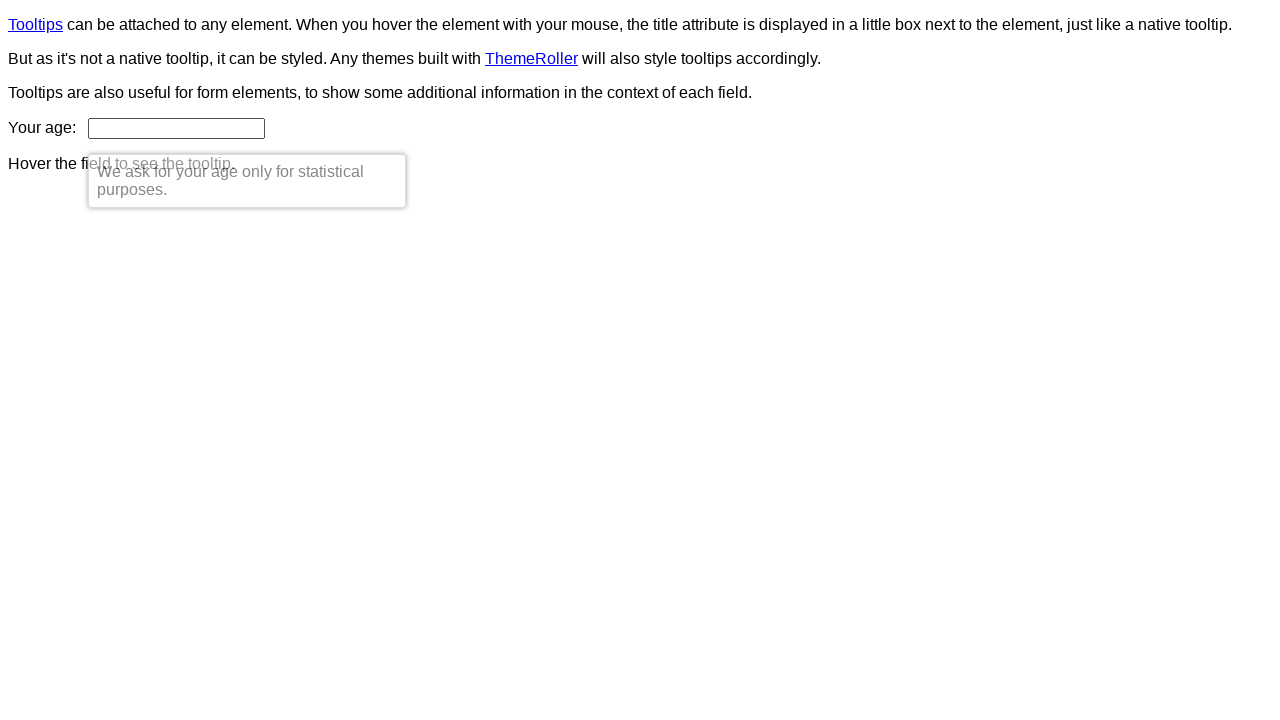

Verified tooltip content matches expected text: 'We ask for your age only for statistical purposes.'
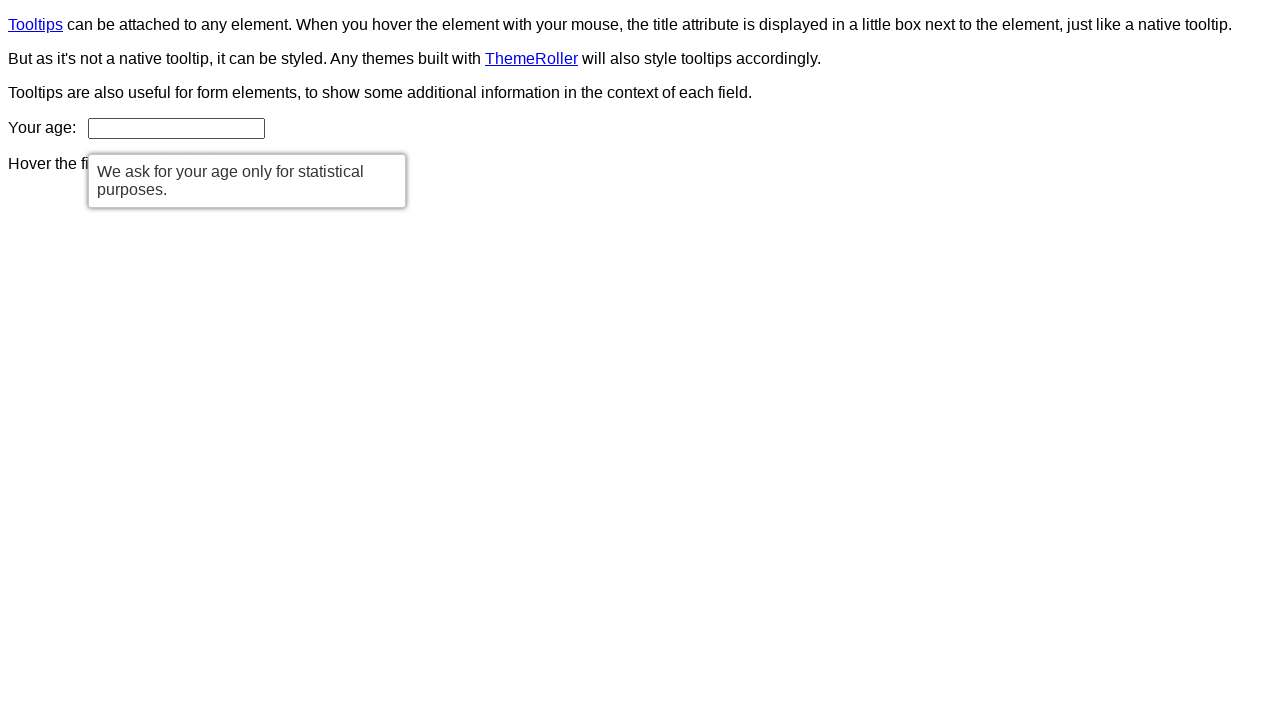

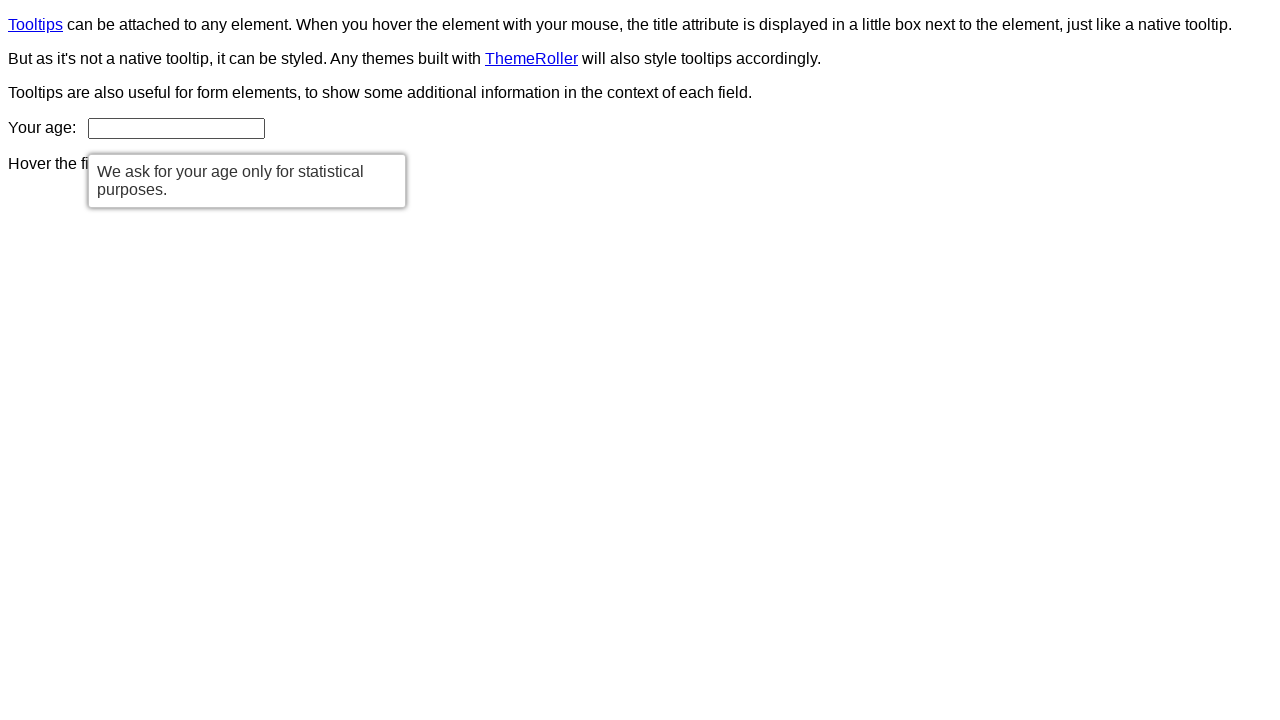